Tests element not found handling by attempting to locate a non-existent element on the Selenium practice page and verifying it doesn't exist.

Starting URL: https://www.tutorialspoint.com/selenium/practice/selenium_automation_practice.php

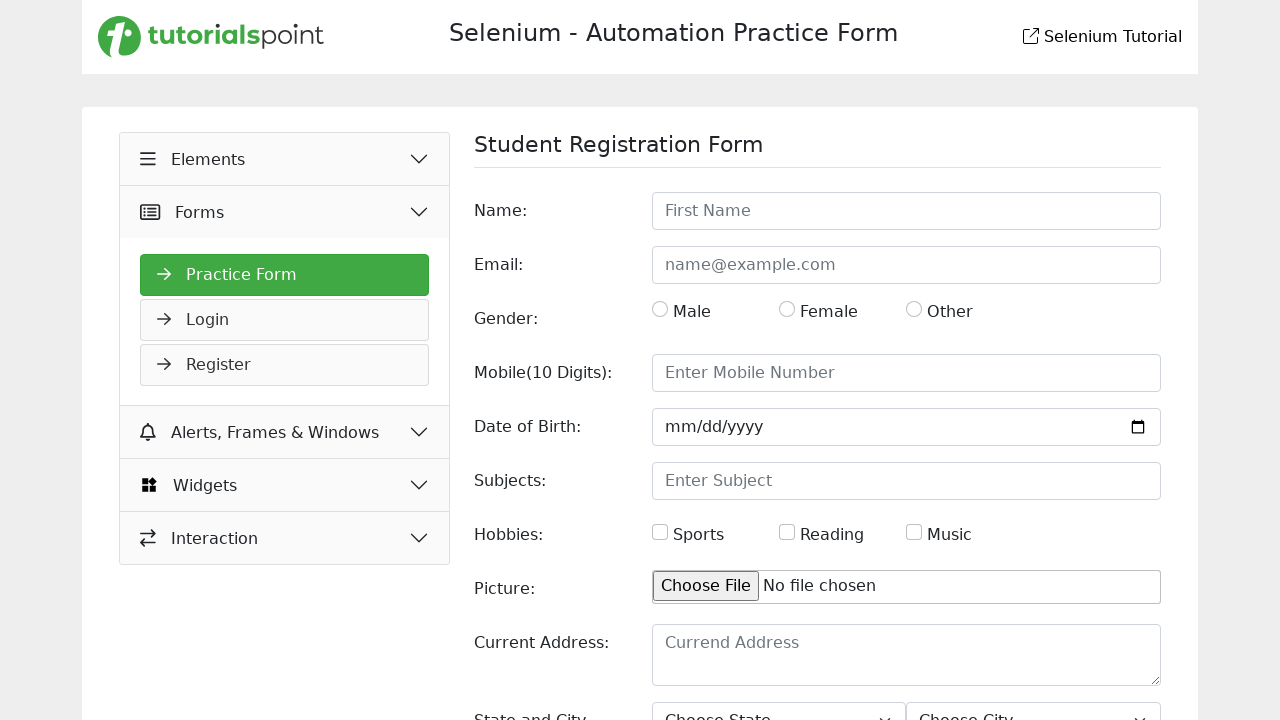

Waited for page to load (domcontentloaded state)
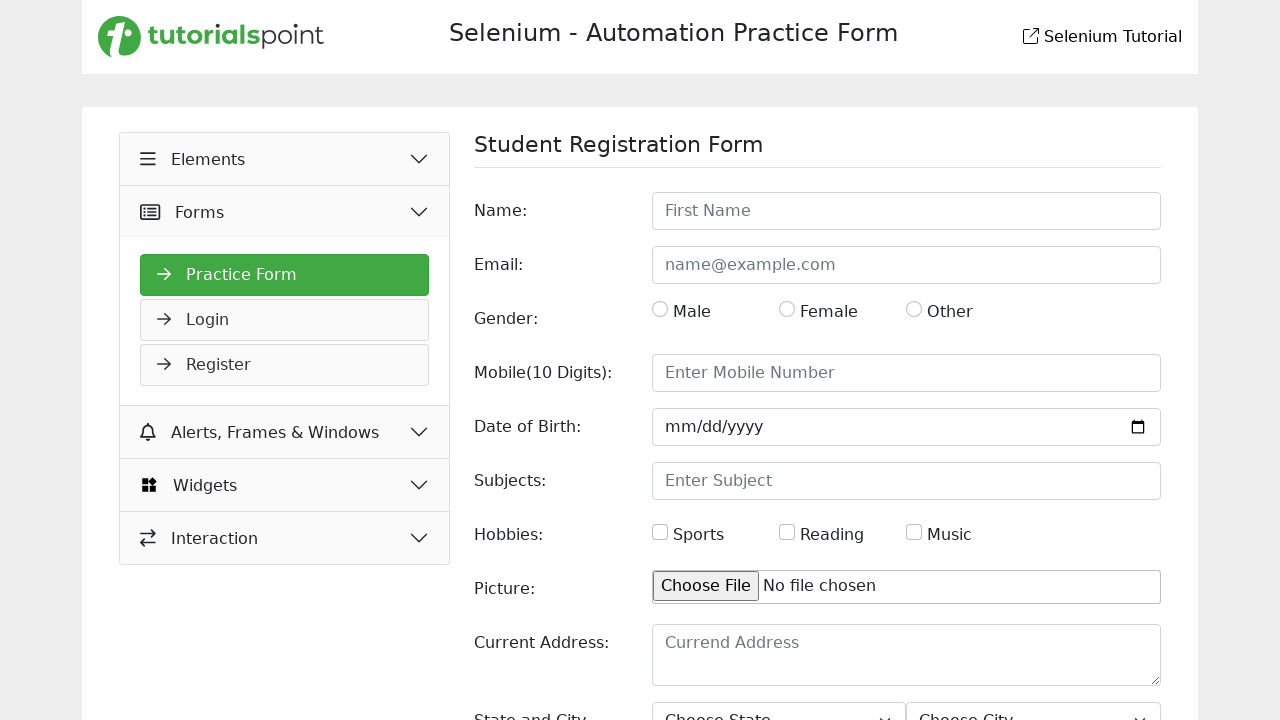

Located non-existent element with selector '#nonExistentElement'
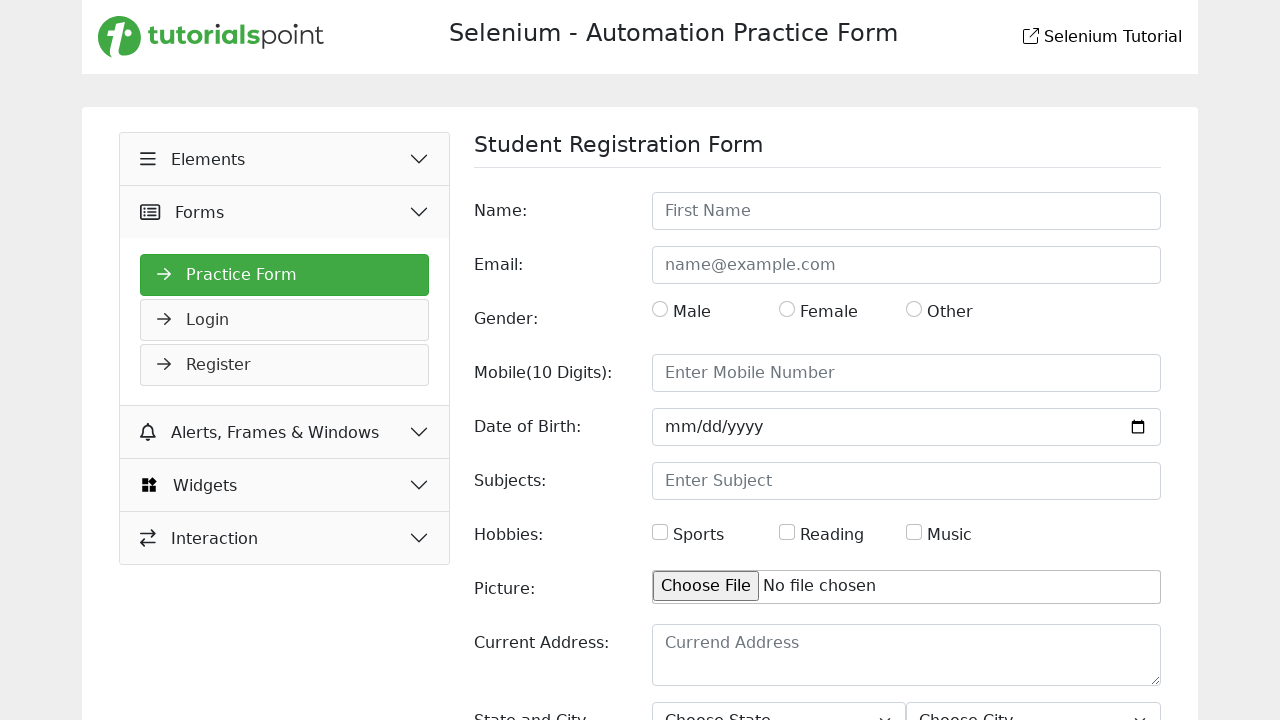

Verified that non-existent element count is 0 (element does not exist)
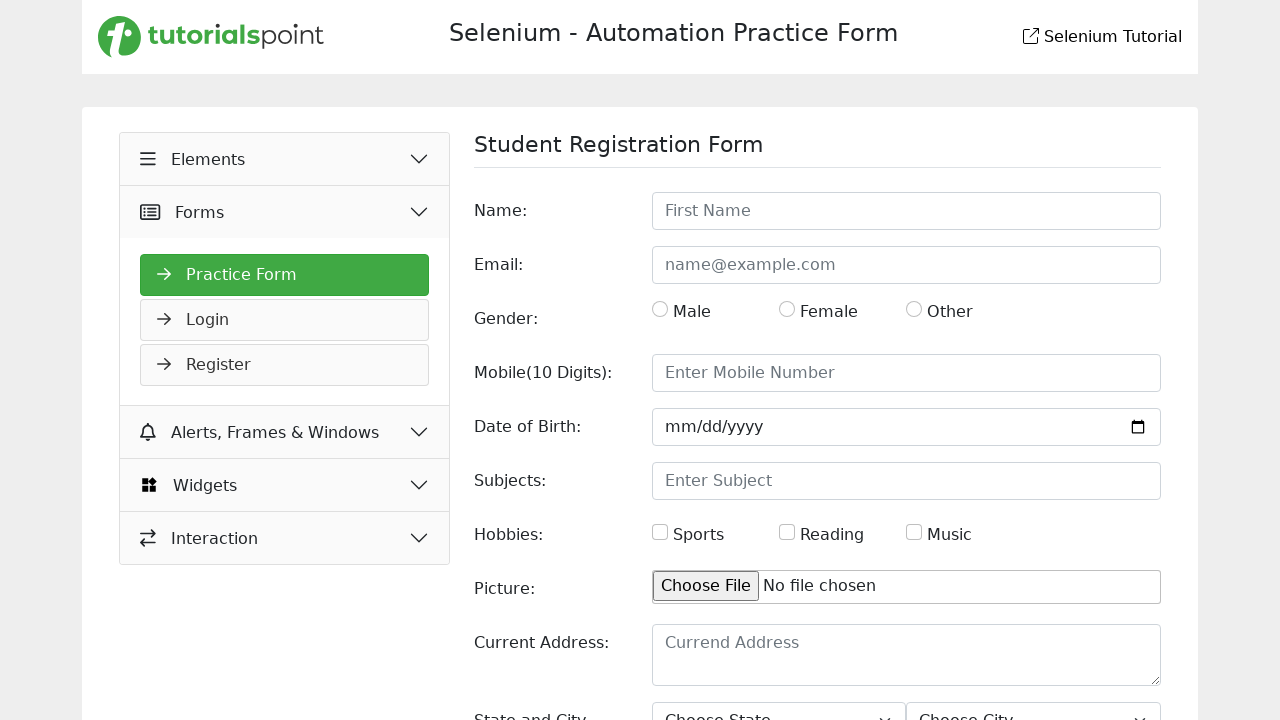

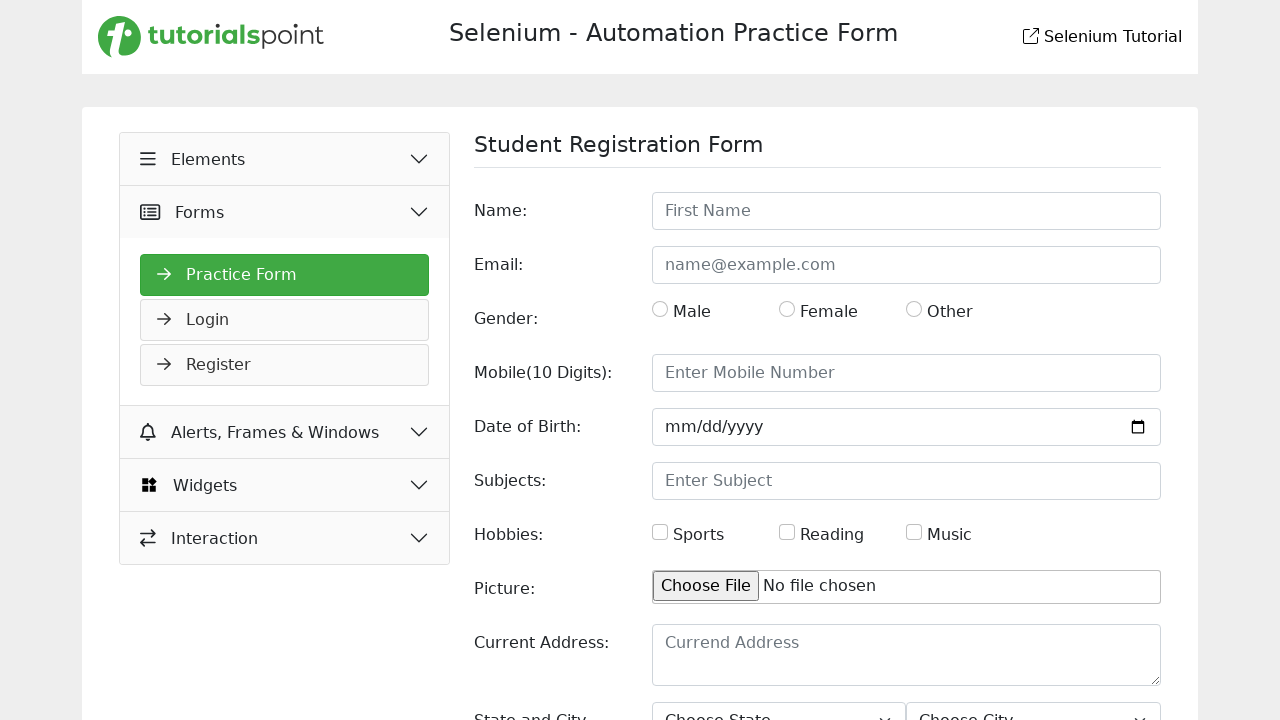